Validates that the page title matches the expected value "OrangeHRM"

Starting URL: https://opensource-demo.orangehrmlive.com/

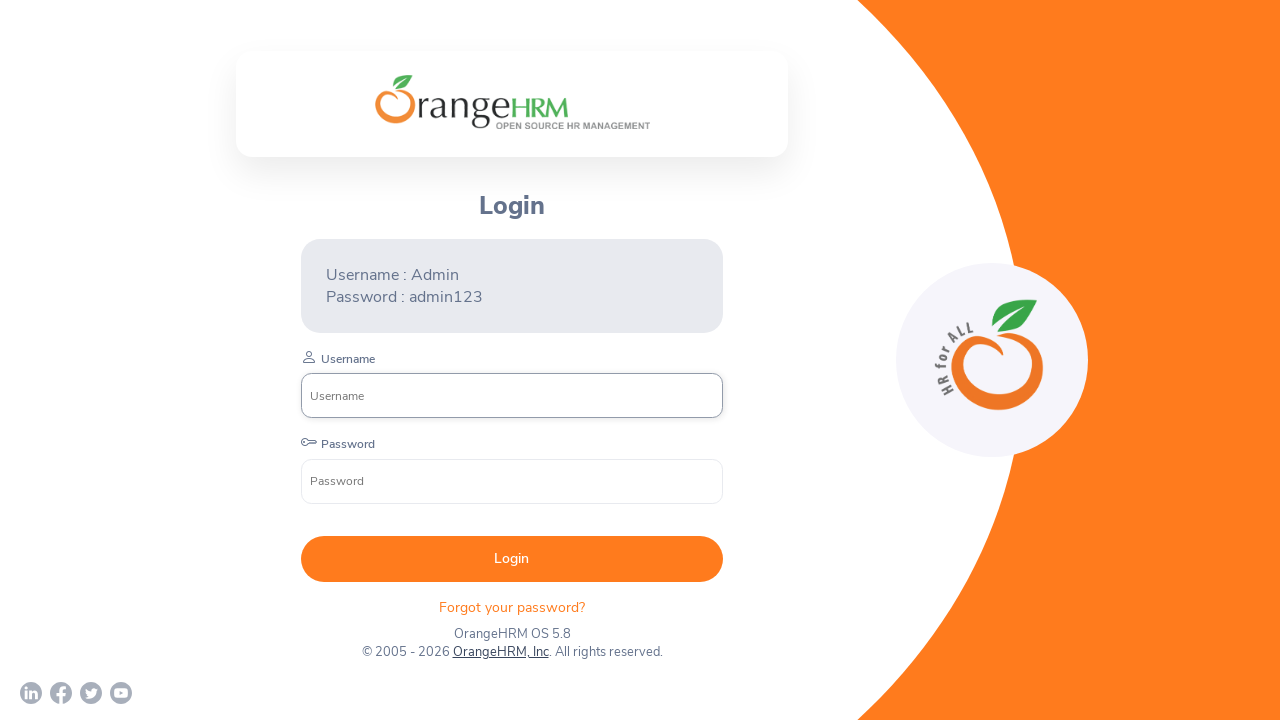

Retrieved page title
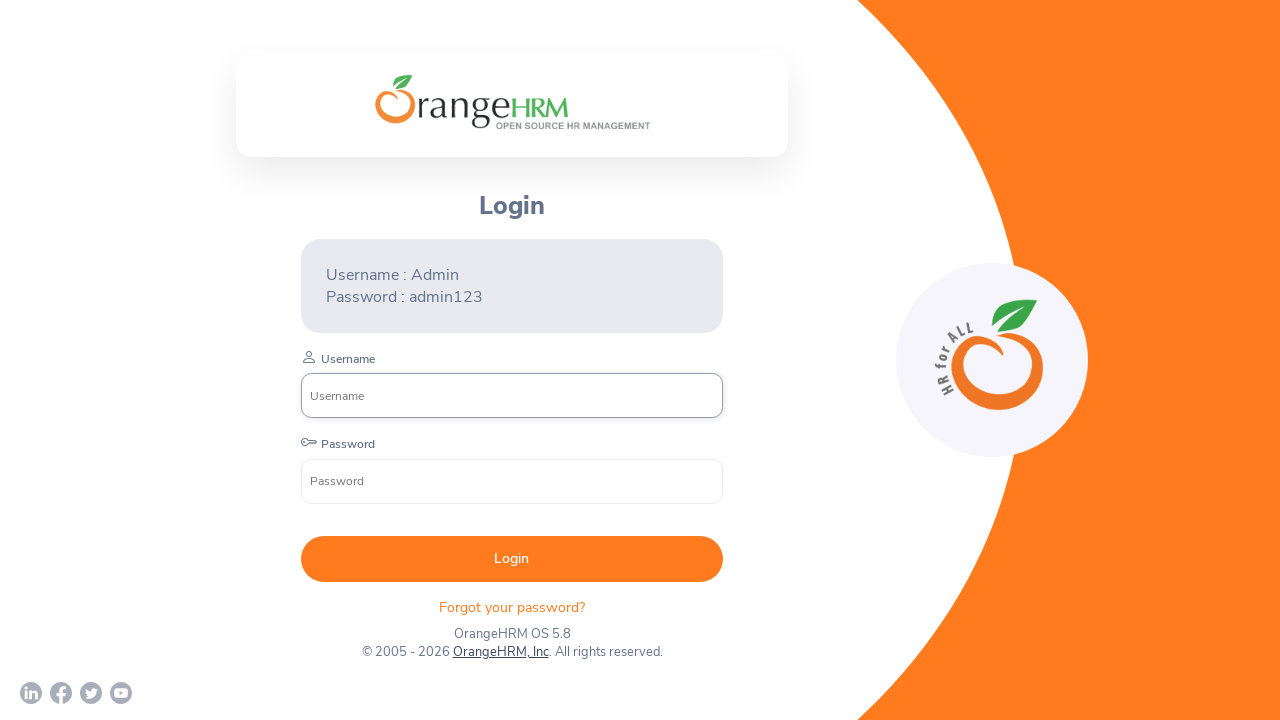

Validated page title matches 'OrangeHRM'
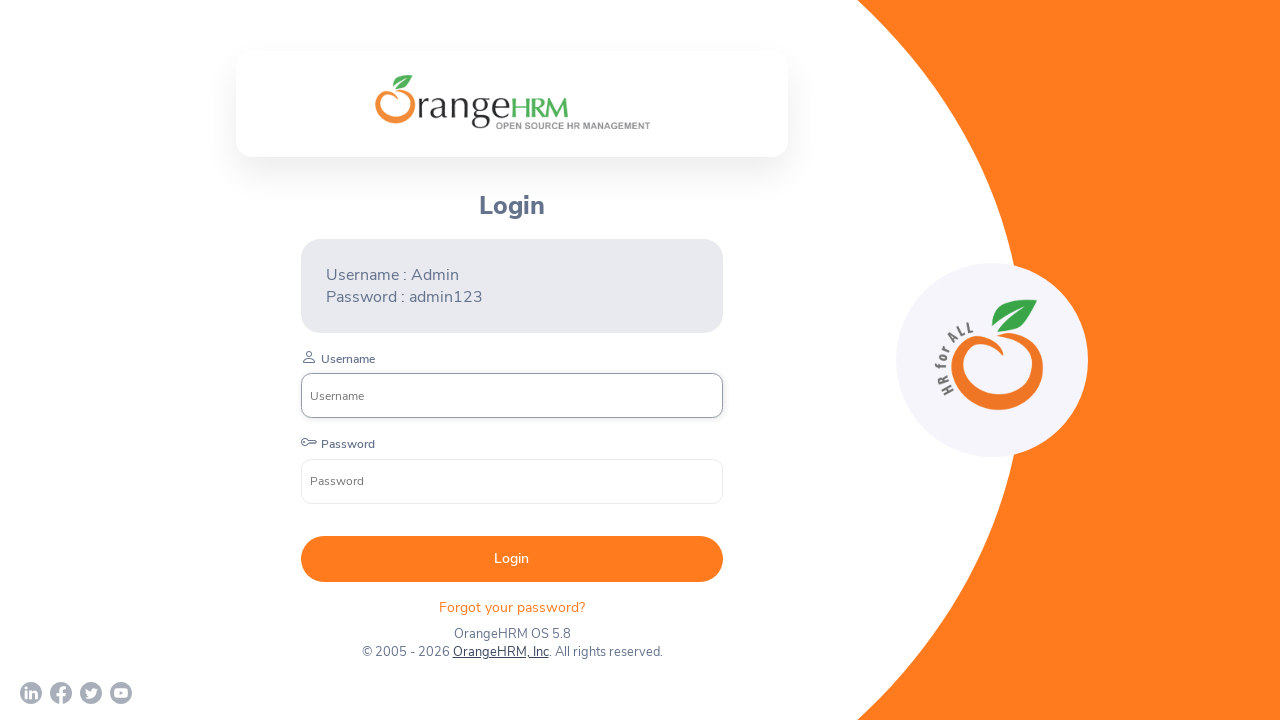

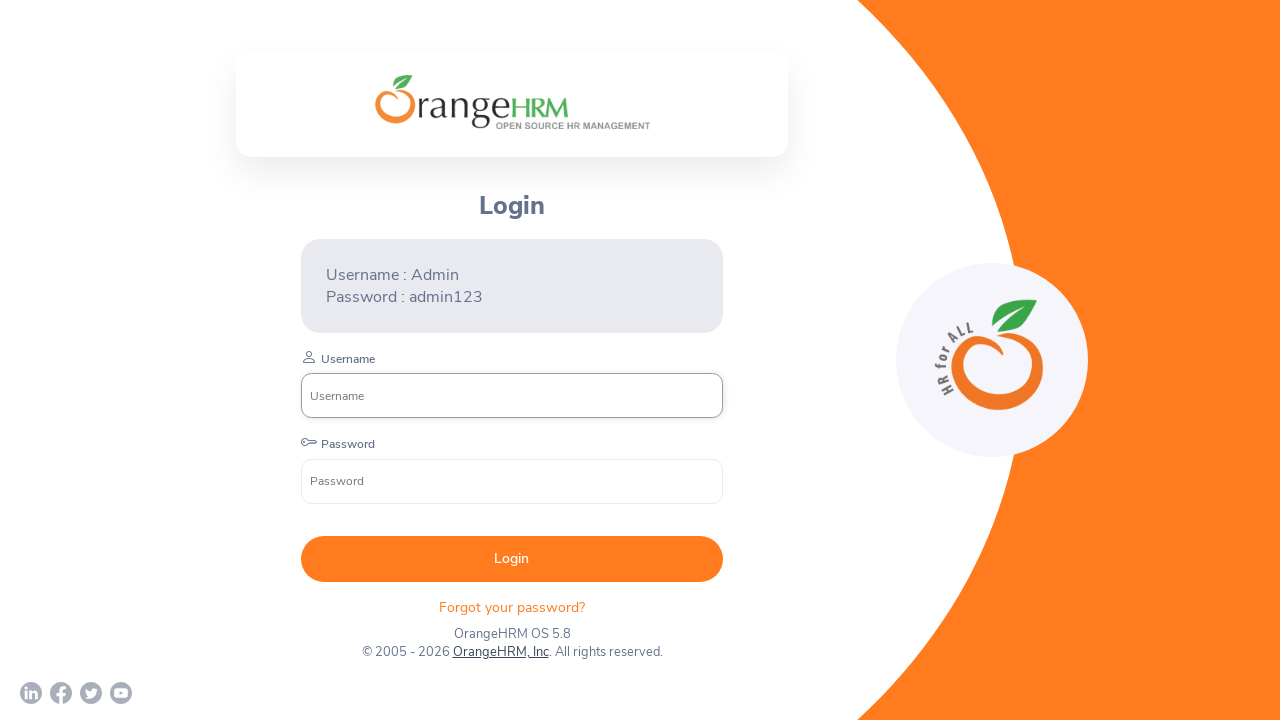